Tests product listing display on demoblaze.com by verifying product titles and prices, then navigating through different category filters (Laptops, Monitors) and checking the first product in each category

Starting URL: https://www.demoblaze.com/

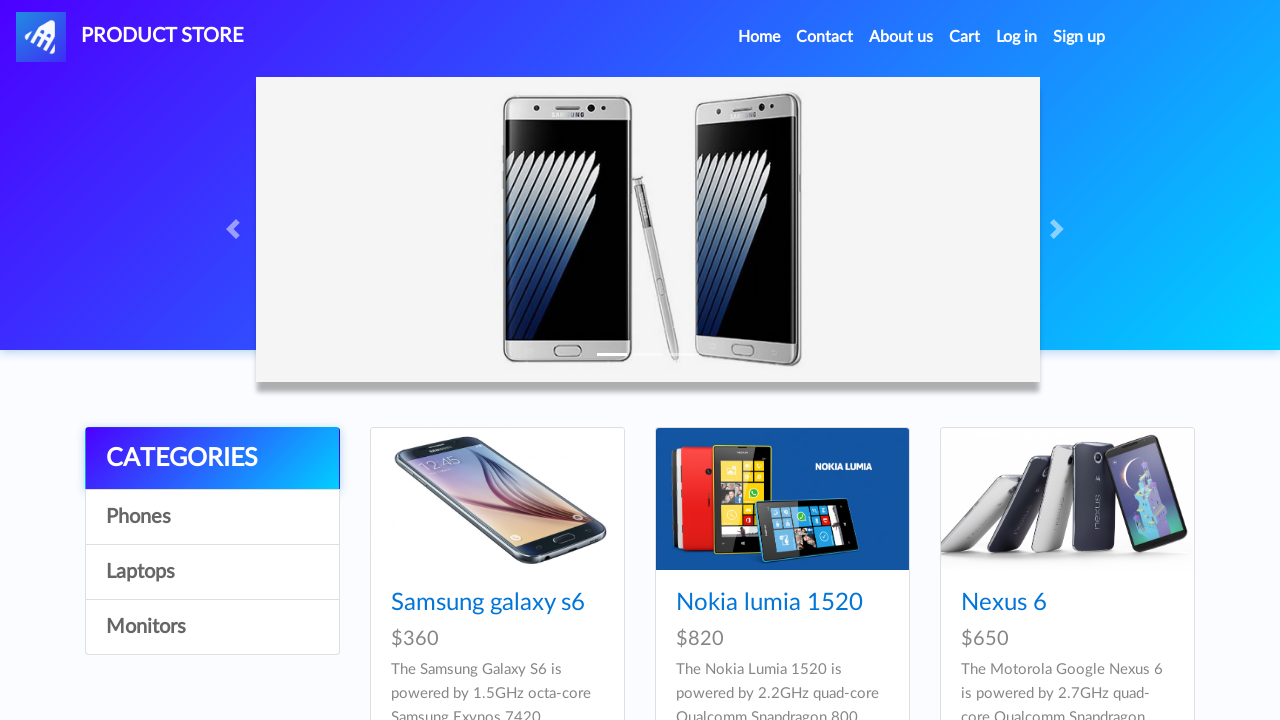

Waited for first product to load in listing
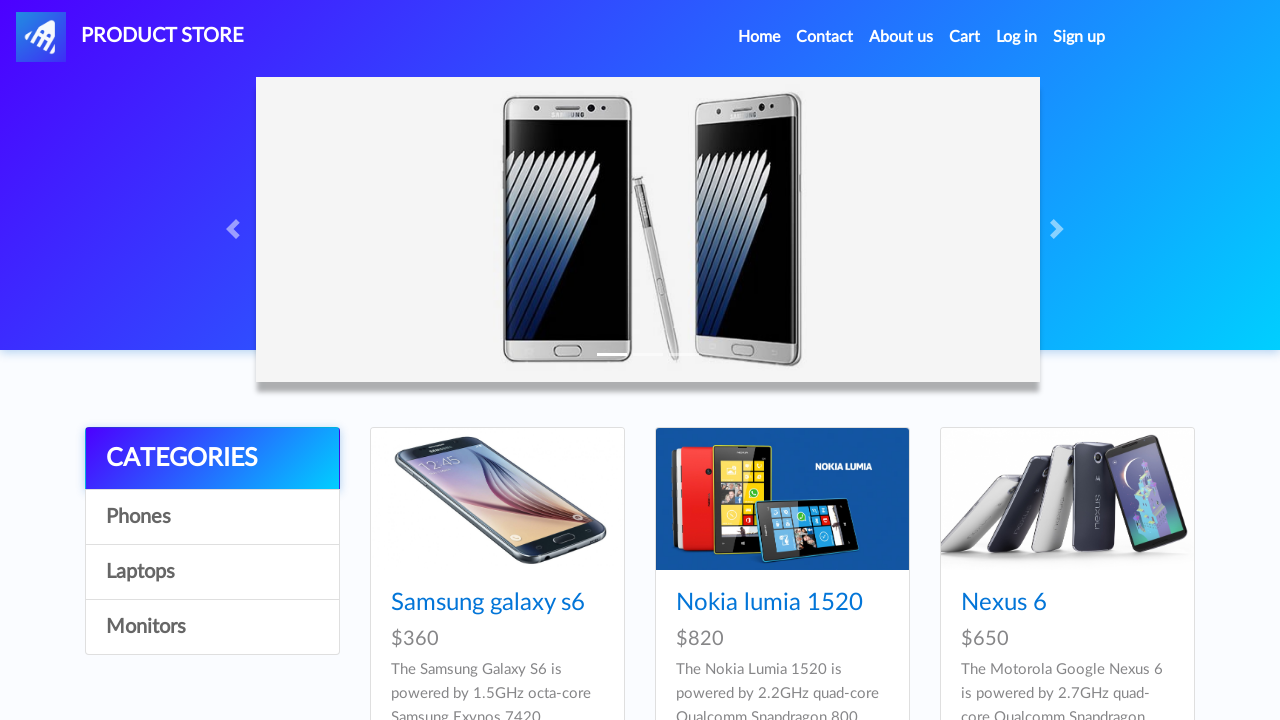

Verified first product (Samsung galaxy s6) title is displayed
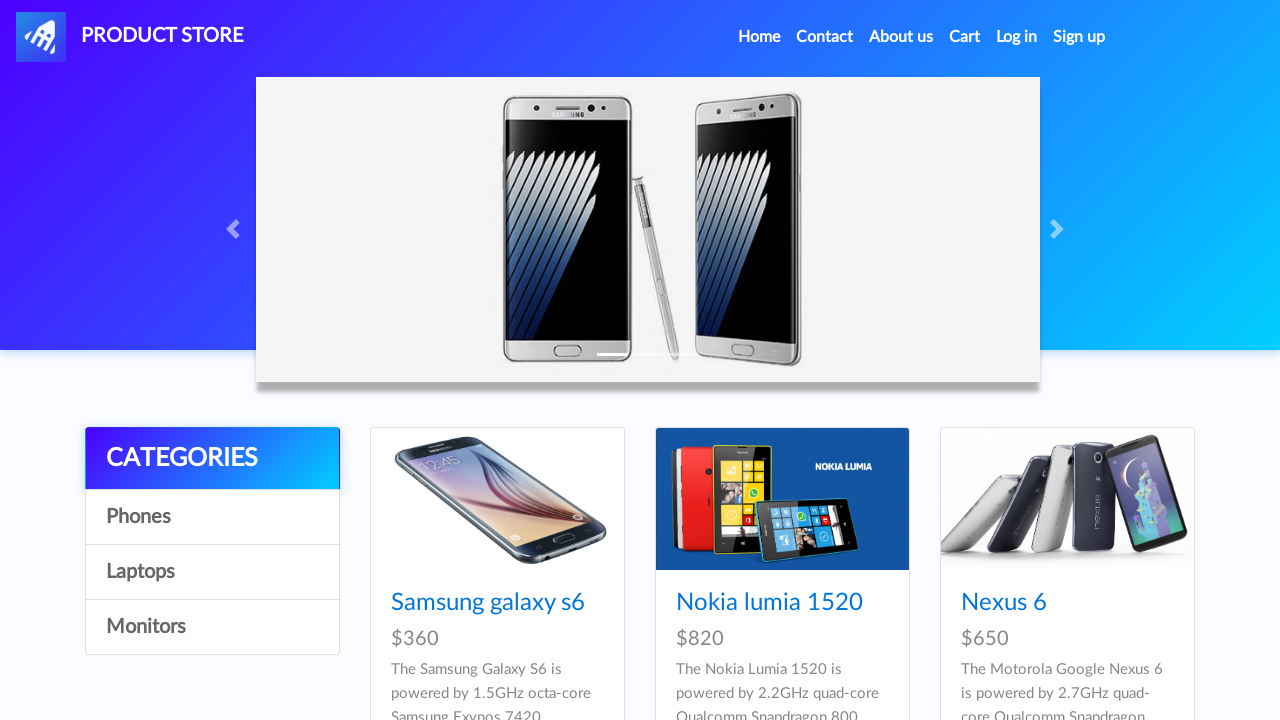

Clicked on Laptops category filter at (212, 572) on xpath=//div[@class='list-group']/a[3]
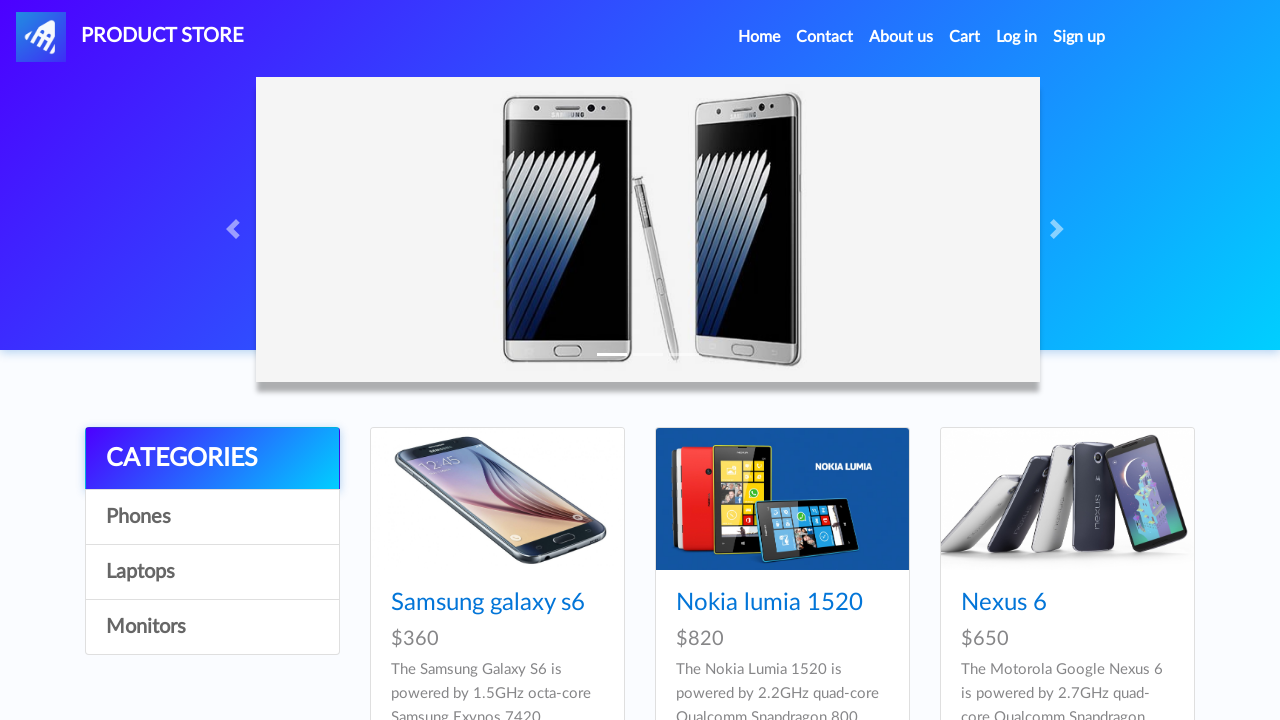

Waited 1500ms for laptop products to load
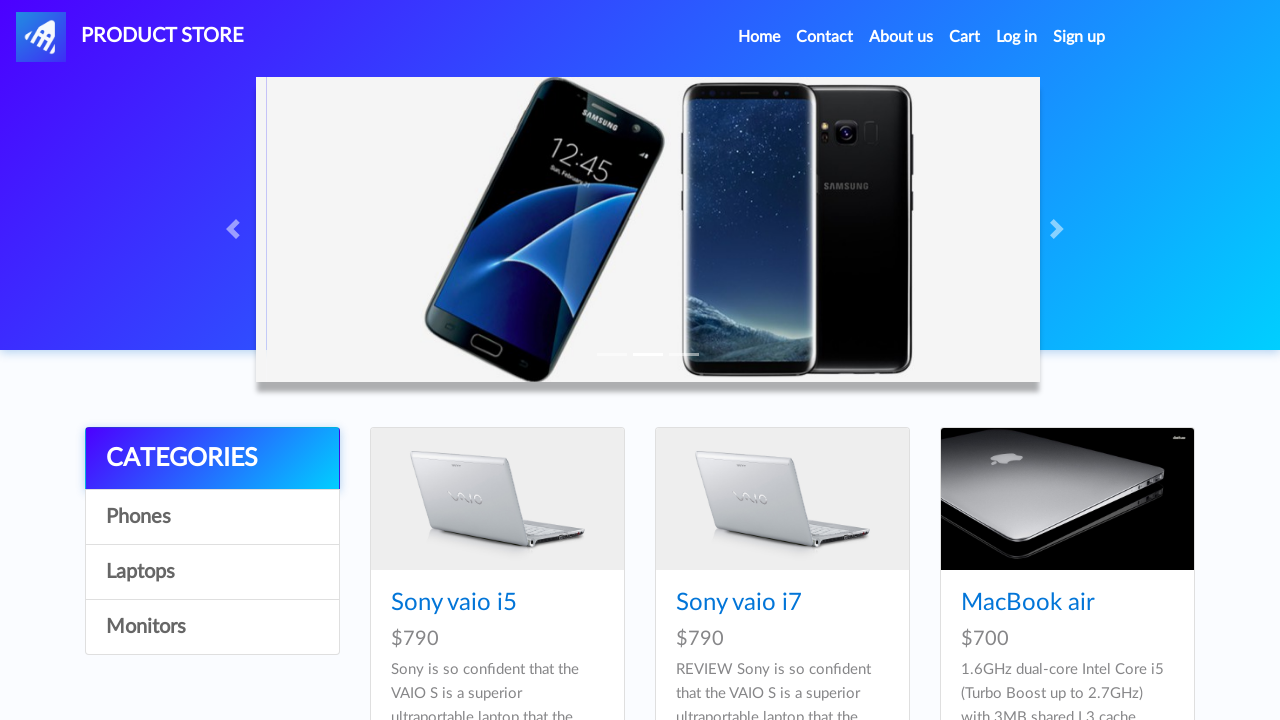

Verified first laptop product loaded in listing
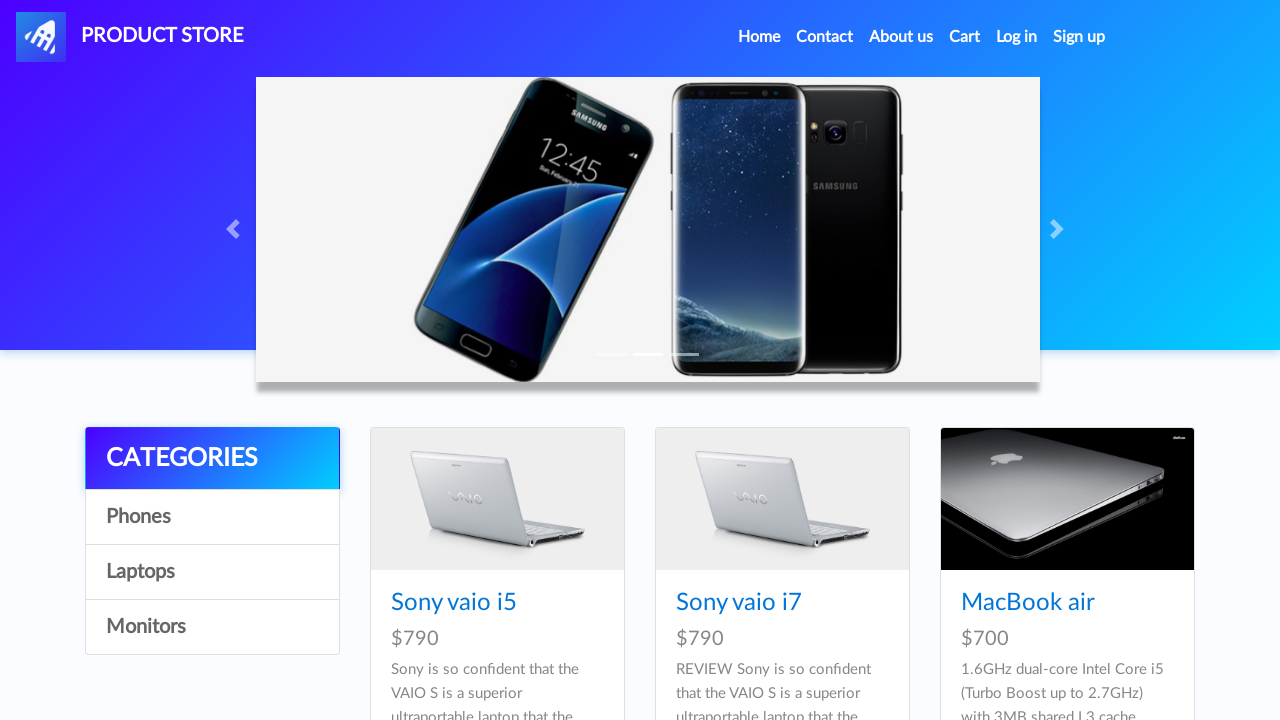

Clicked on Monitors category filter at (212, 627) on xpath=//div[@class='list-group']/a[4]
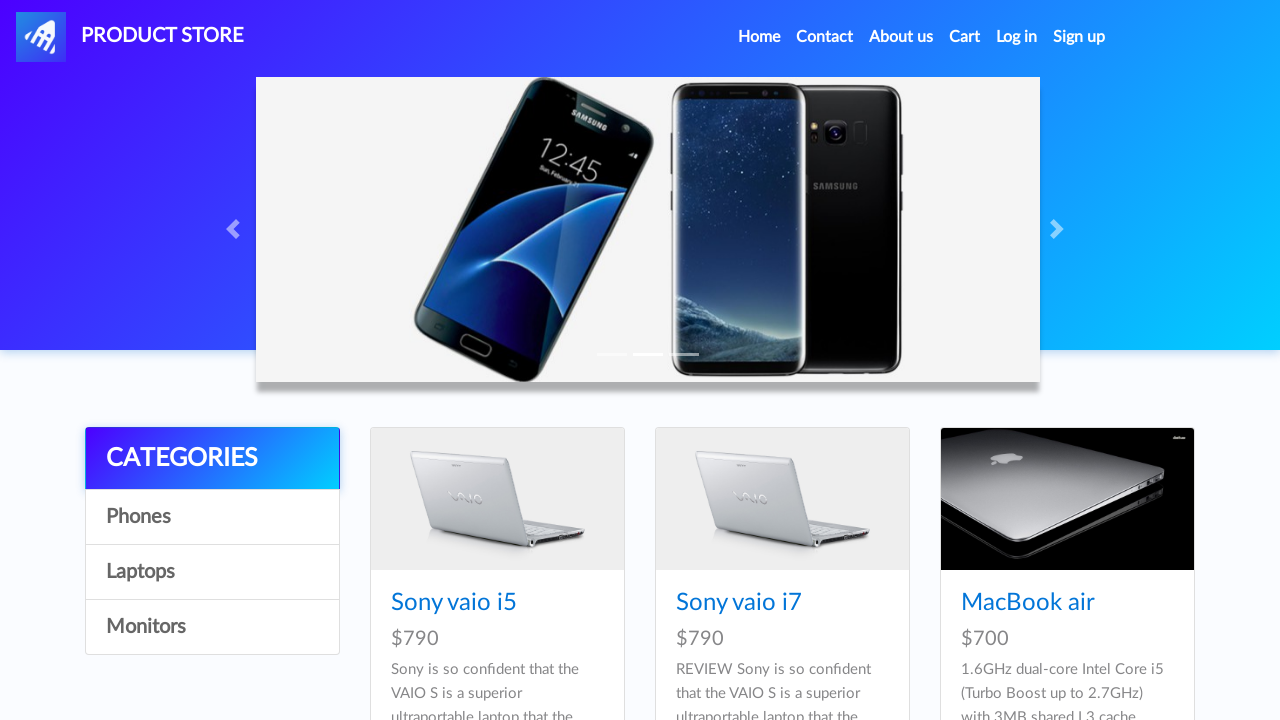

Waited 1500ms for monitor products to load
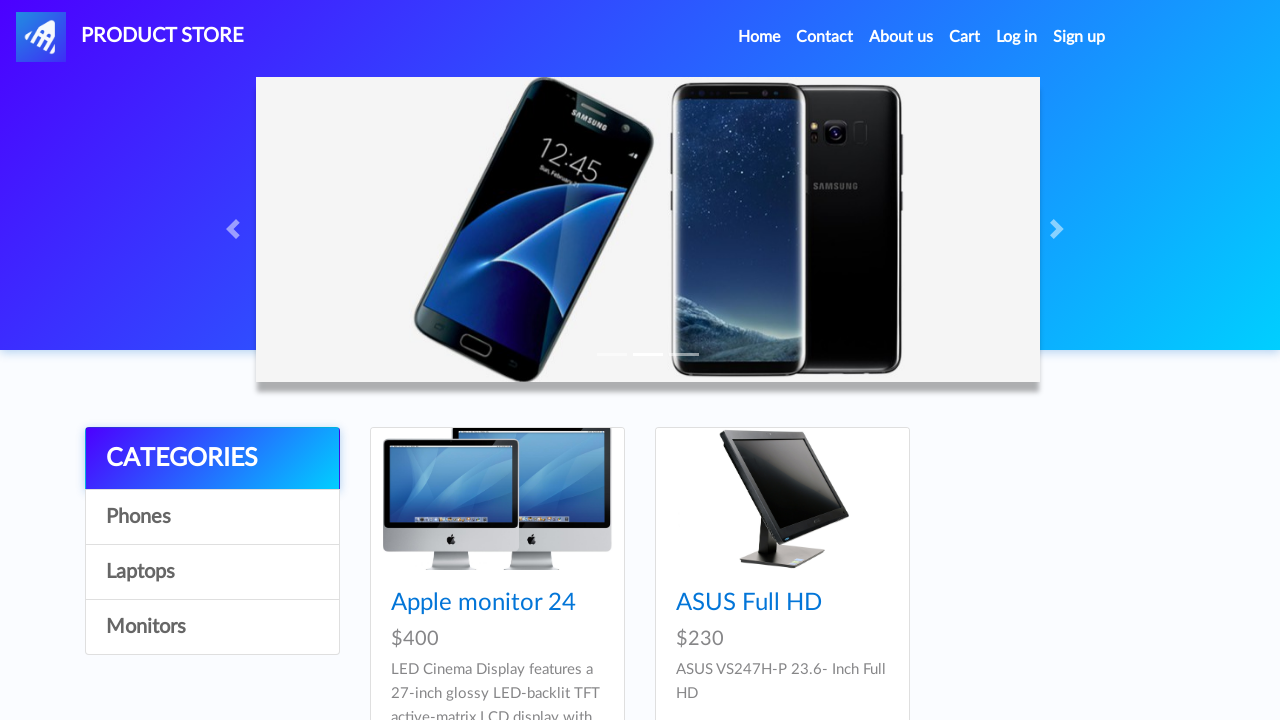

Verified first monitor product loaded in listing
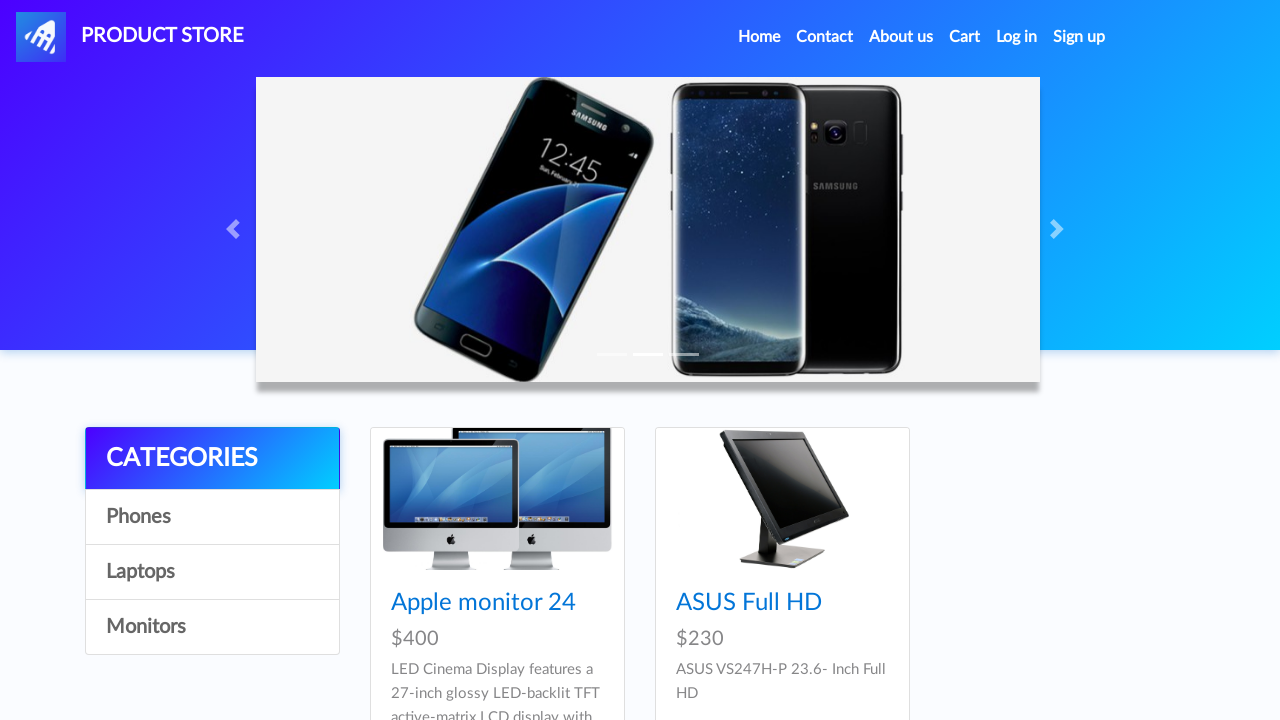

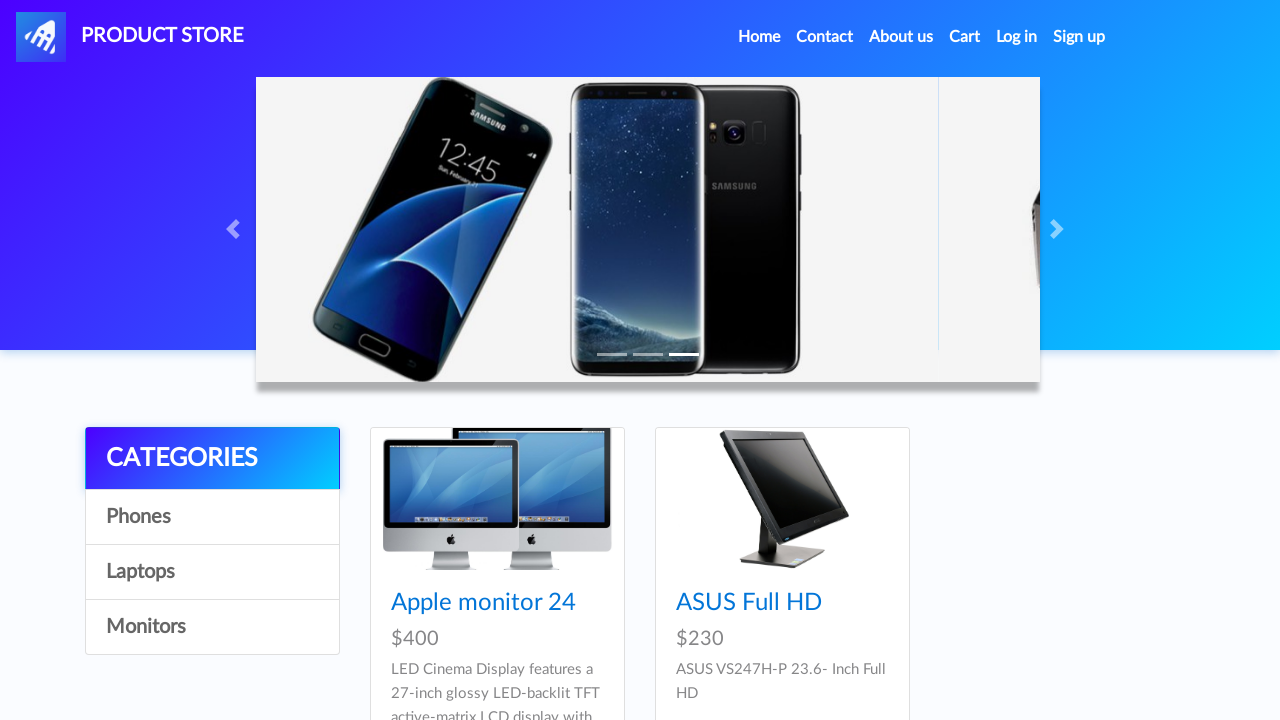